Navigates to the Labirint.ru website homepage and sets a cookie policy

Starting URL: https://www.labirint.ru/

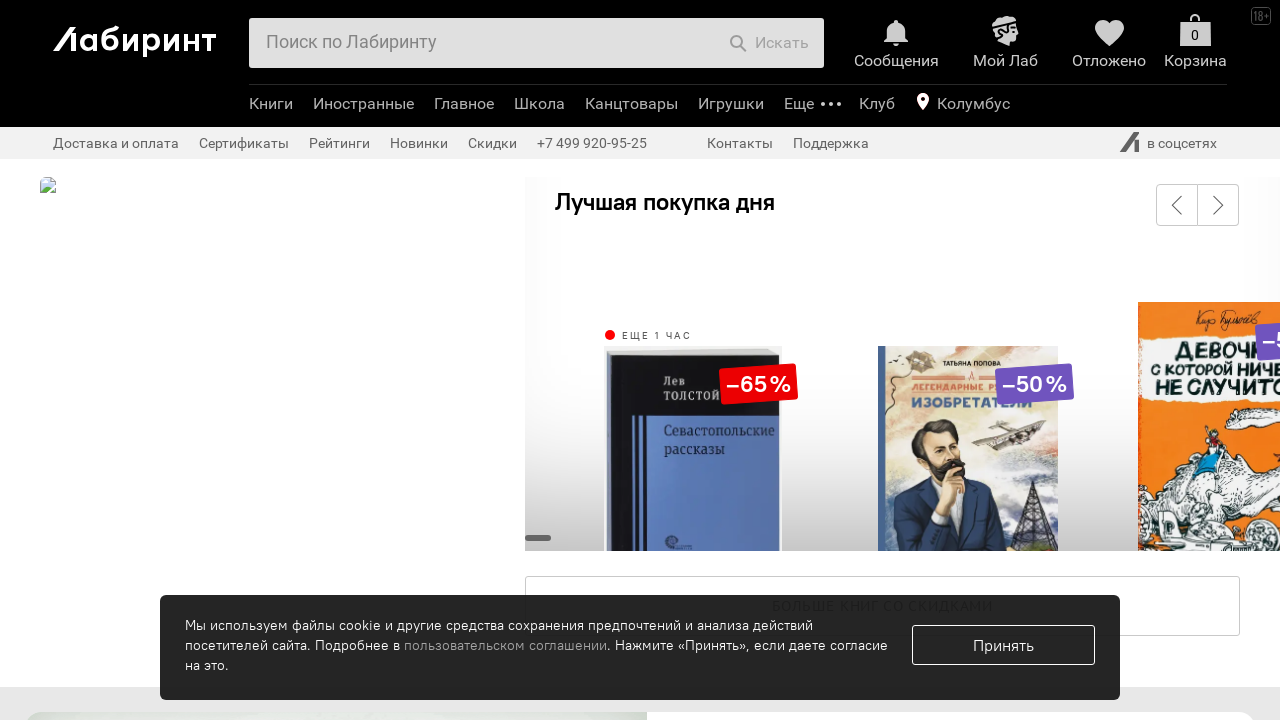

Added cookie_policy cookie to bypass cookie consent
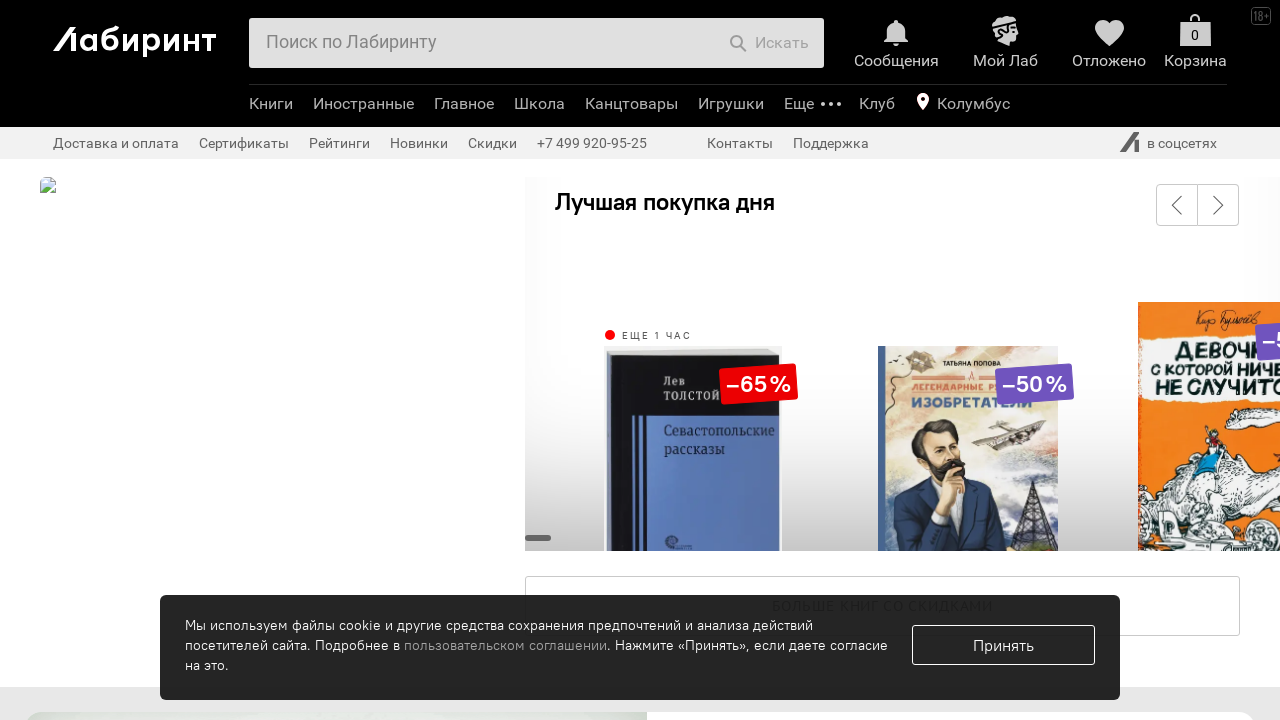

Reloaded page with cookie policy set
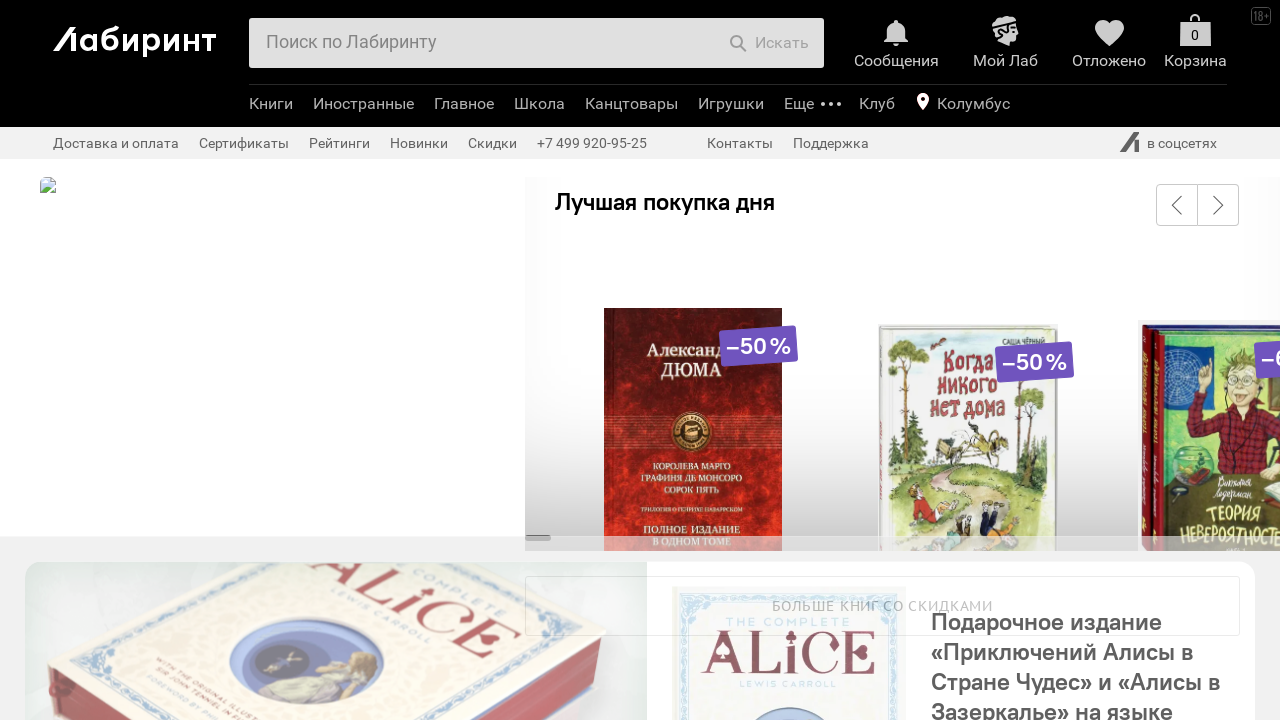

Waited for page to fully load (networkidle)
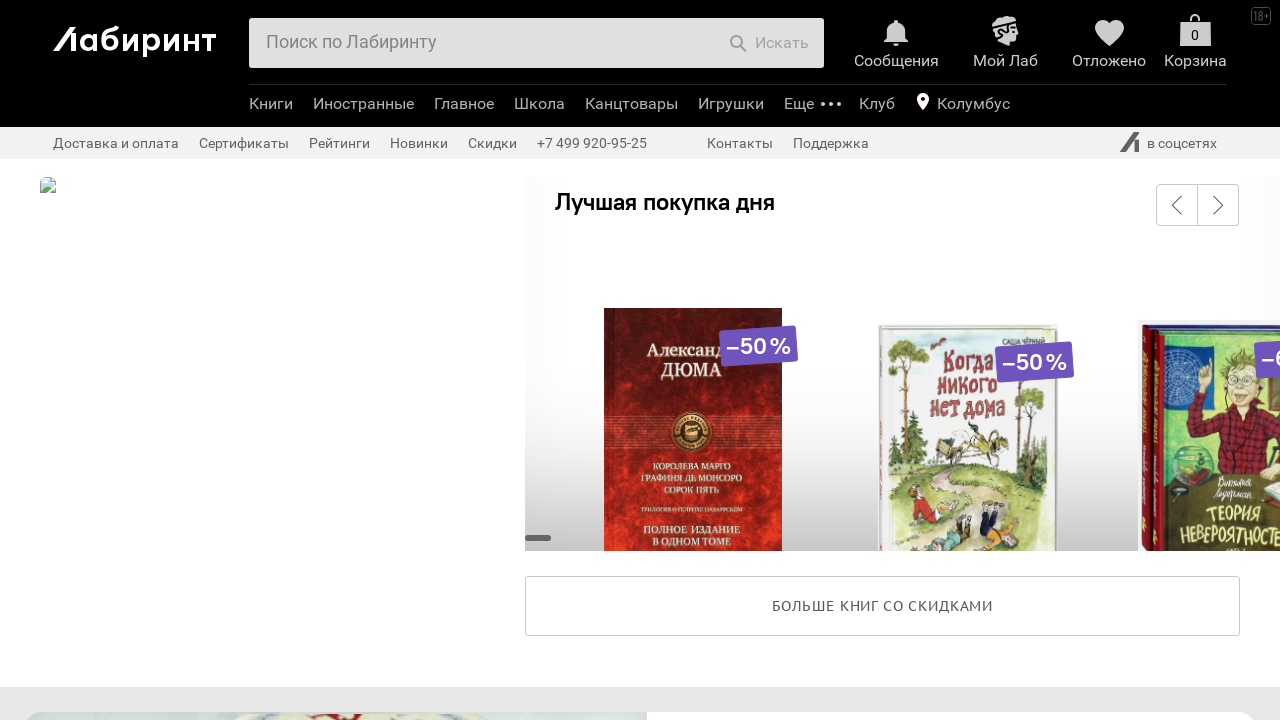

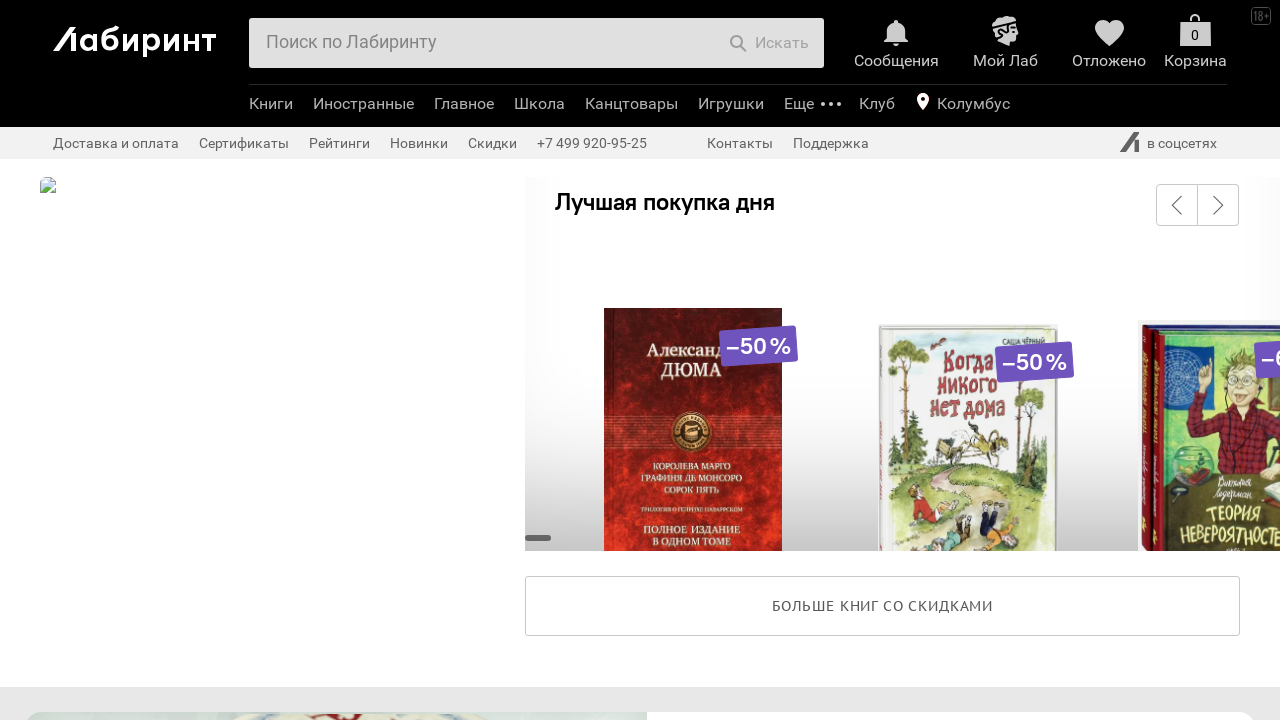